Tests a registration form by filling in first name, last name, and email fields, then submitting the form and verifying the welcome message appears

Starting URL: http://suninjuly.github.io/registration1.html

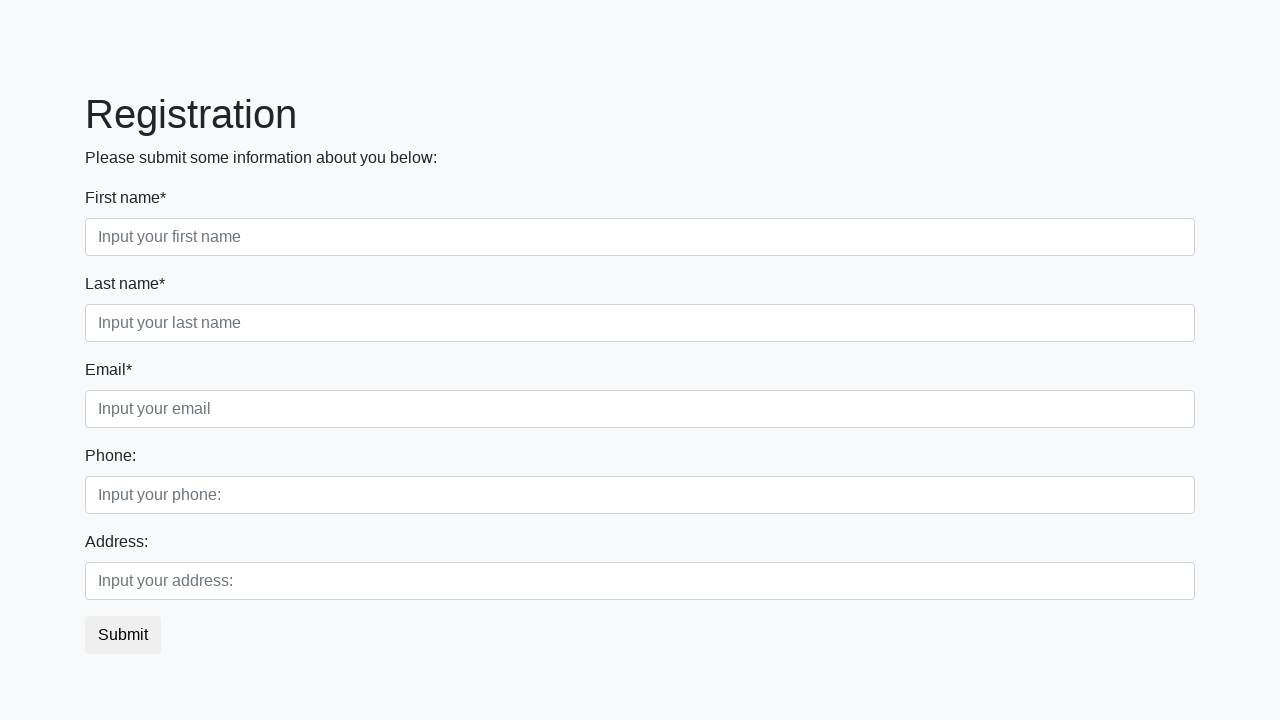

Navigated to registration form page
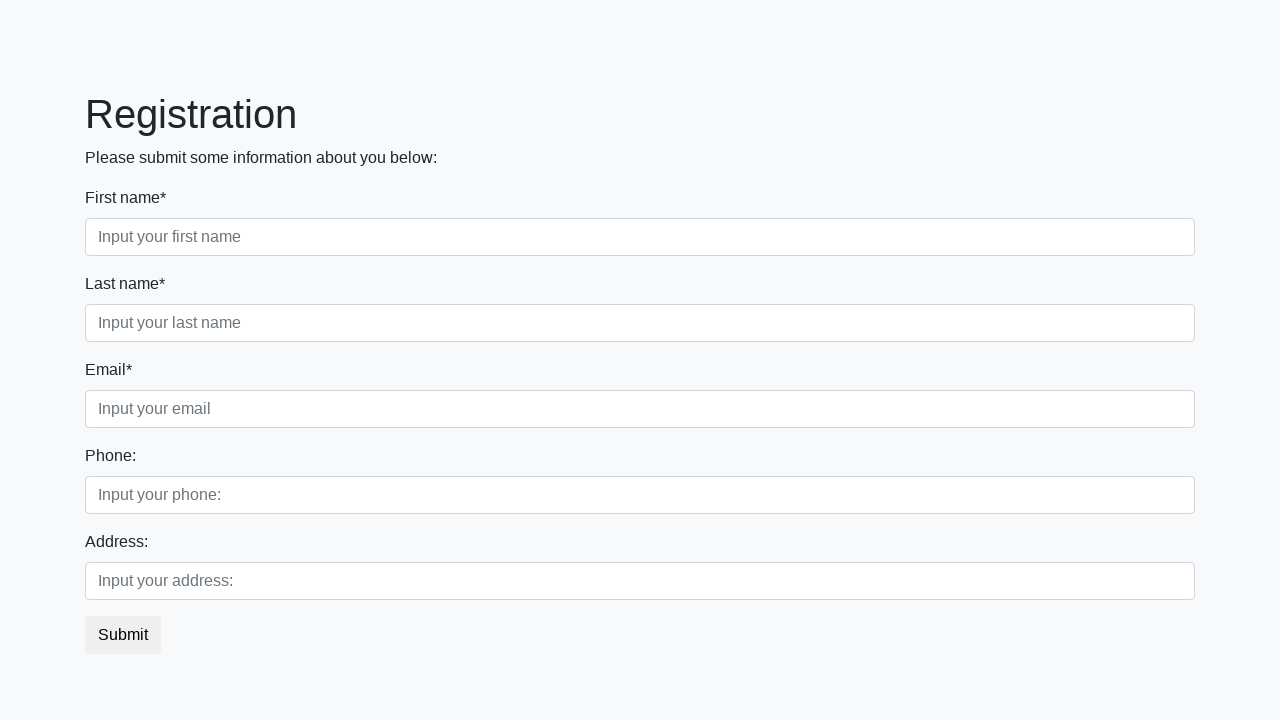

Filled first name field with 'Lara' on input[placeholder='Input your first name']
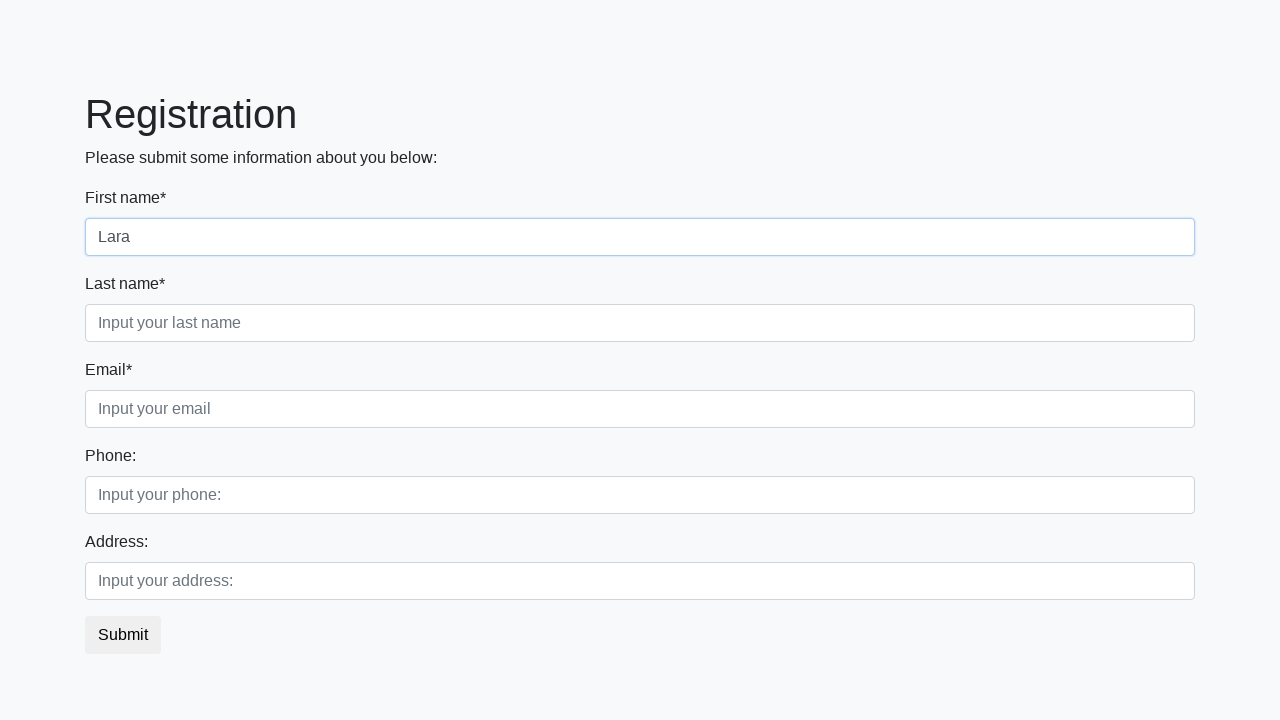

Filled last name field with 'Shemet' on input[placeholder='Input your last name']
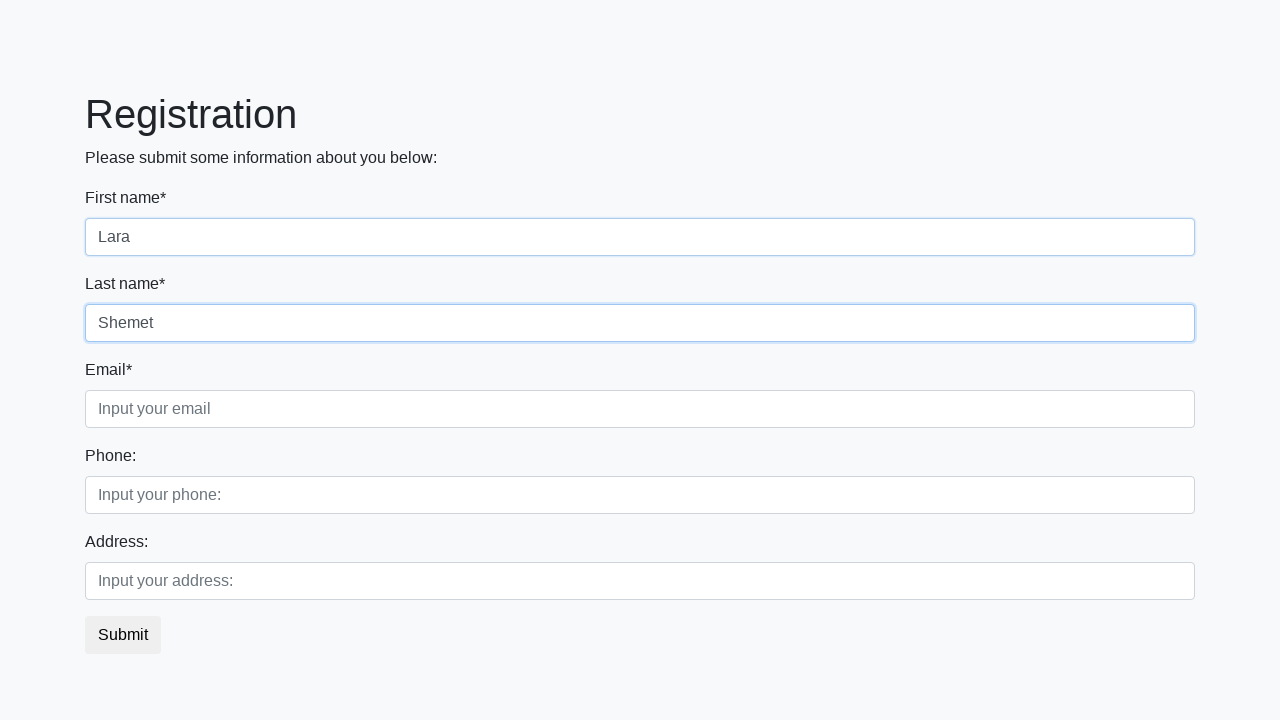

Filled email field with '123@ya.ru' on input[placeholder='Input your email']
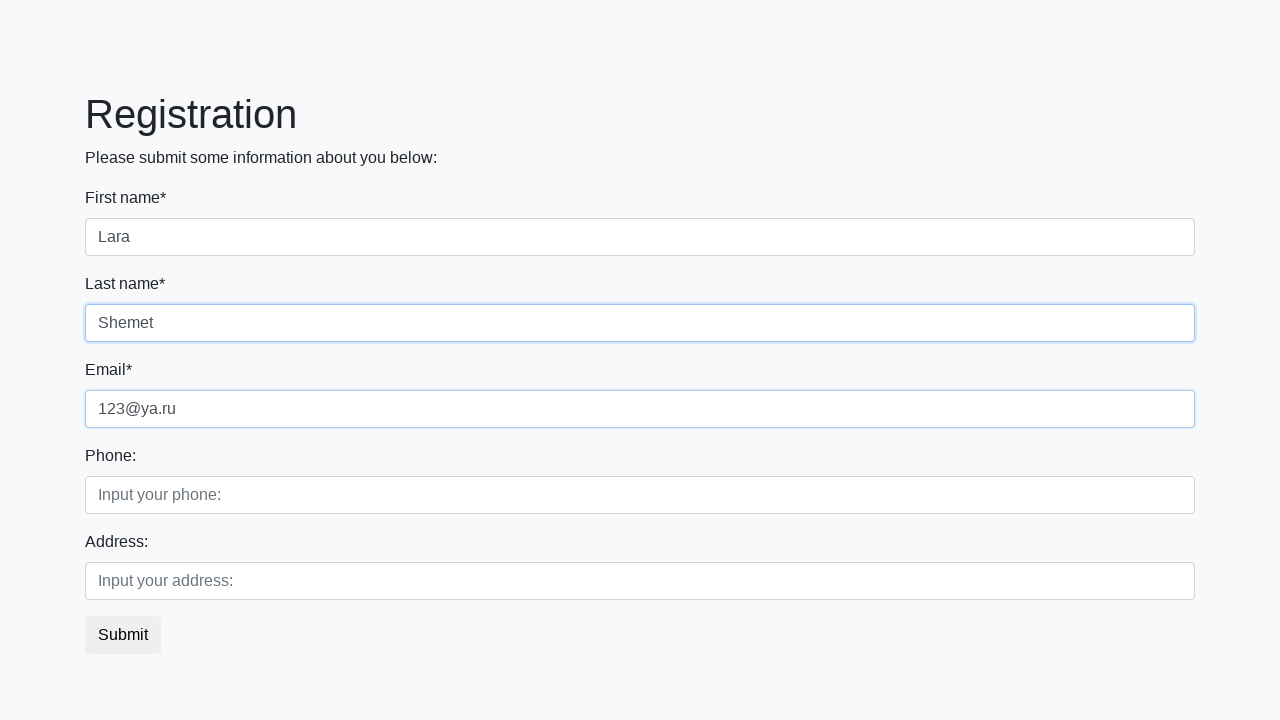

Clicked submit button to register at (123, 635) on button.btn
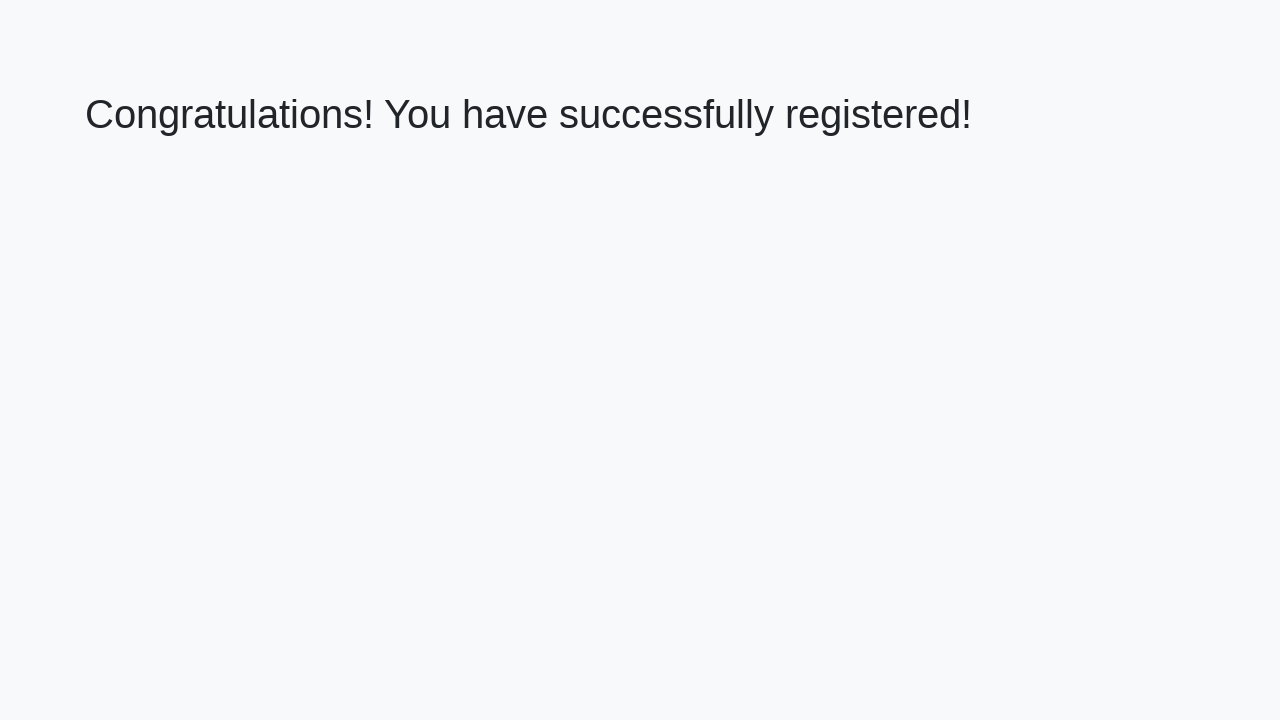

Welcome message appeared on page
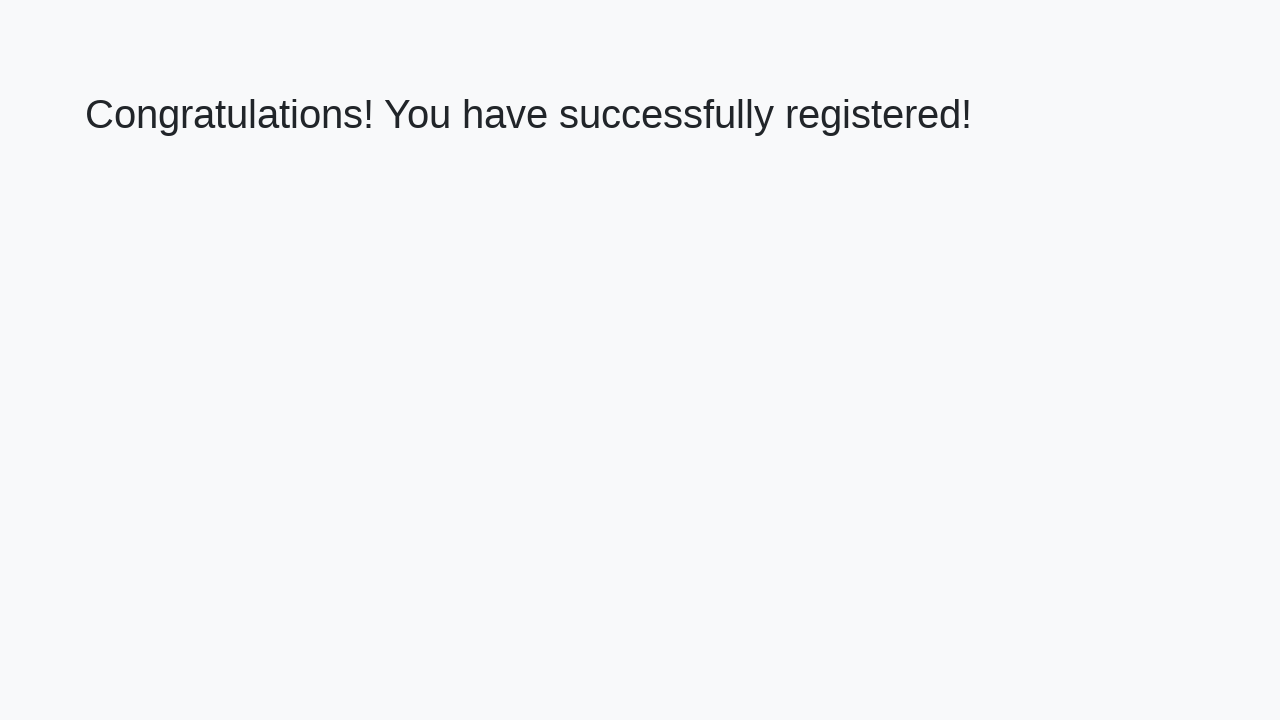

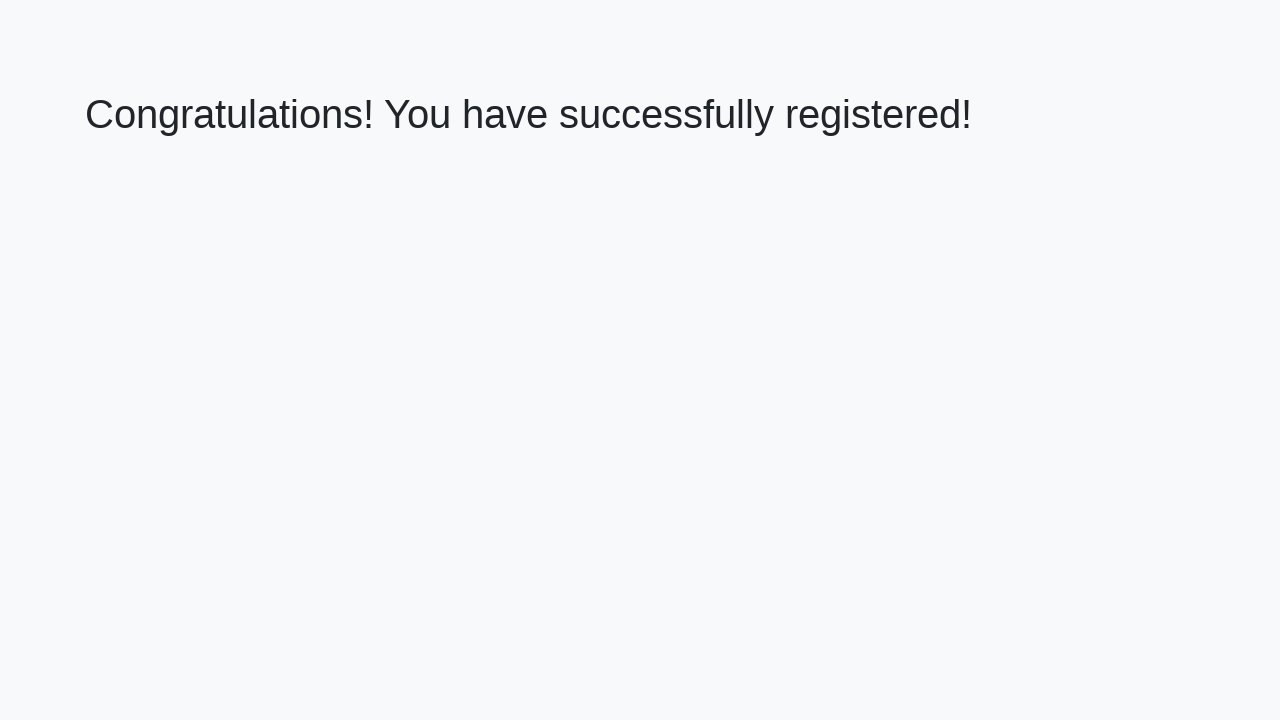